Navigates to Nykaa e-commerce website and verifies the page loads successfully by waiting for the page to be ready.

Starting URL: https://www.nykaa.com/

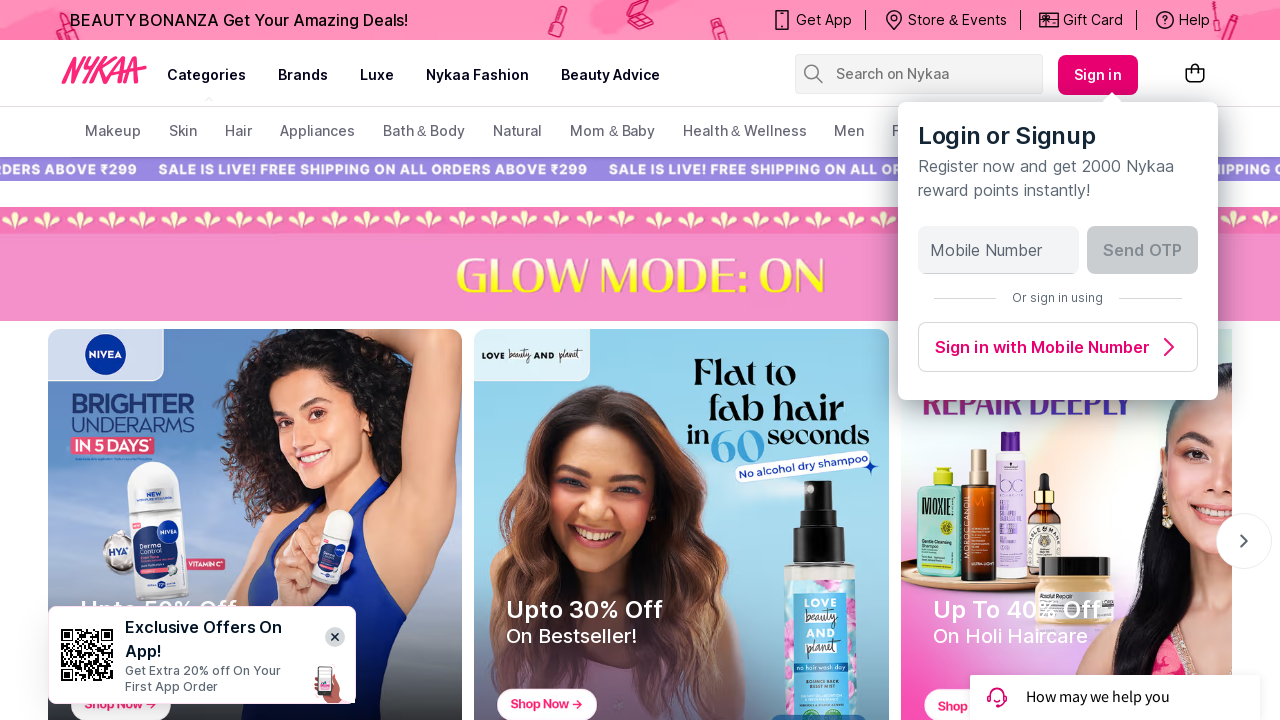

Navigated to Nykaa e-commerce website
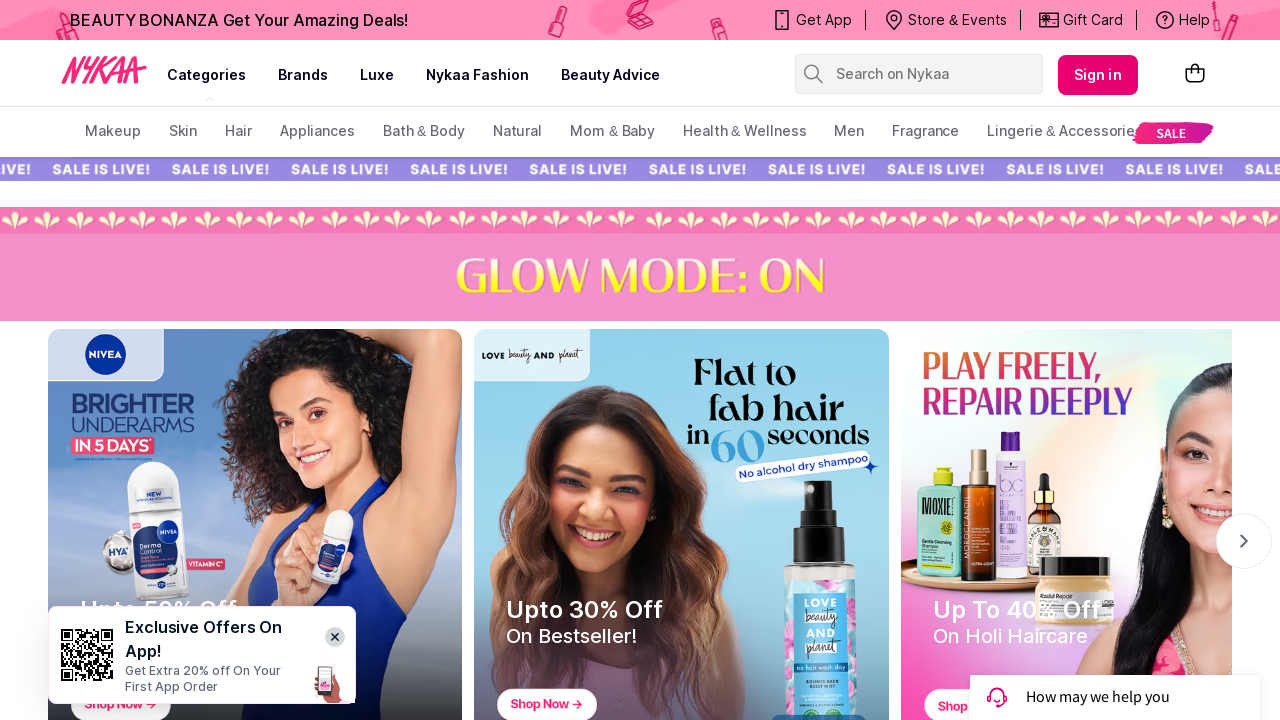

Page DOM content loaded
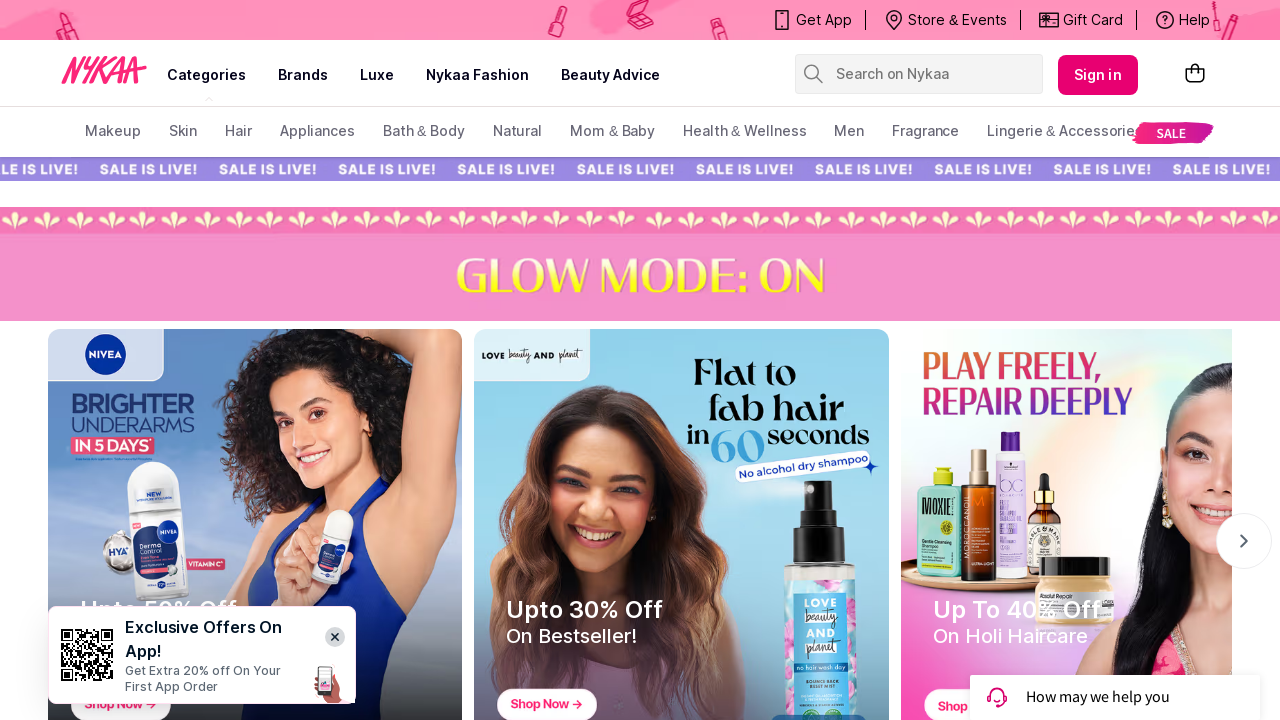

Body element is present - page loaded successfully
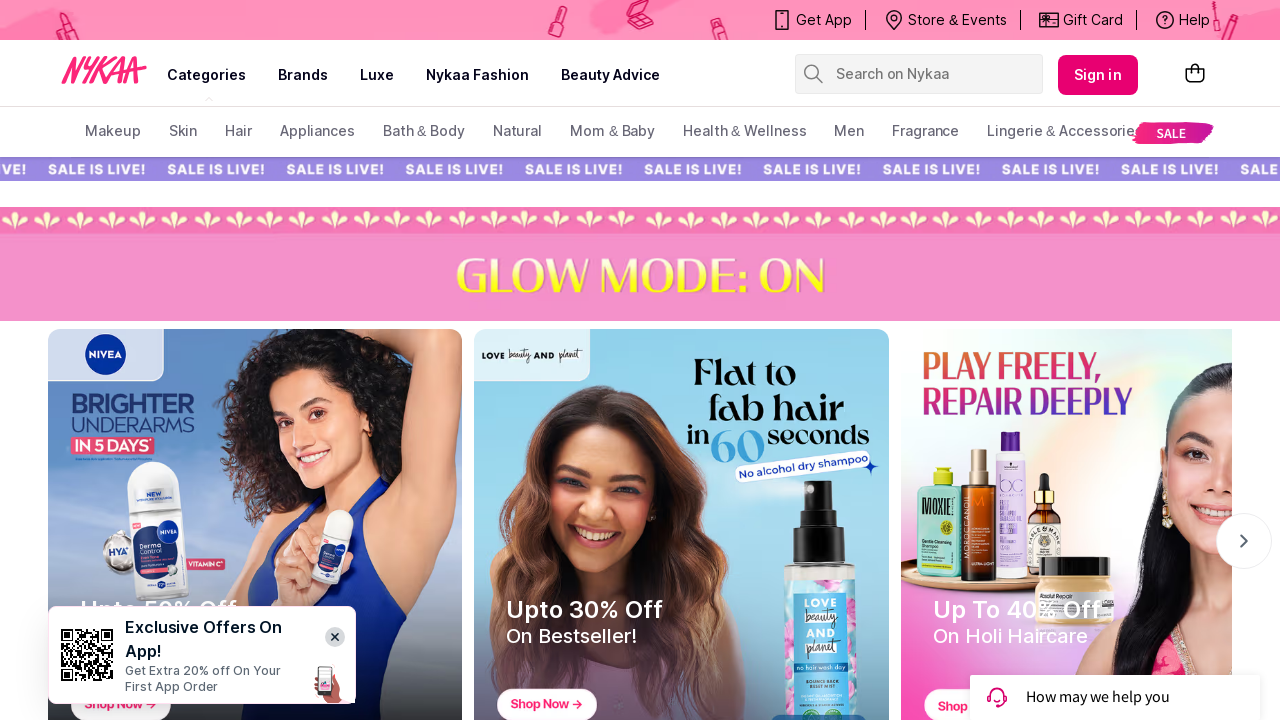

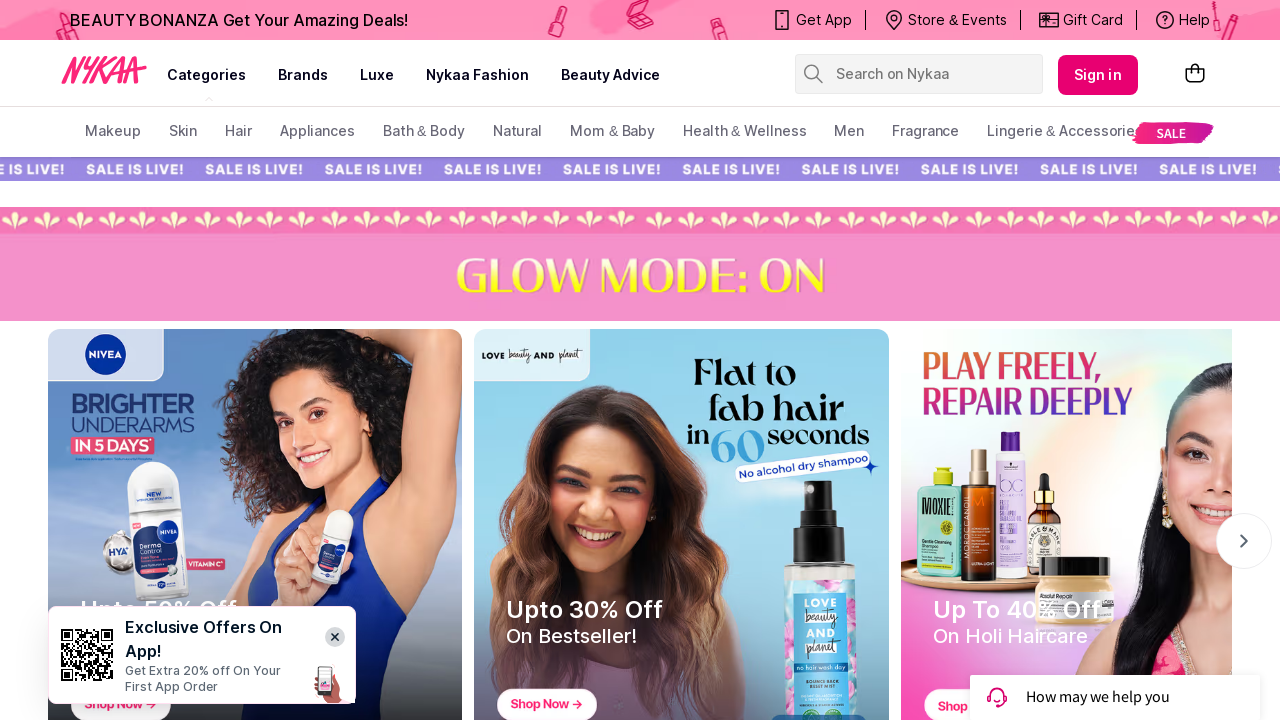